Searches for a specific product using the search bar and verifies the matching product is displayed in results

Starting URL: https://automationexercise.com/products

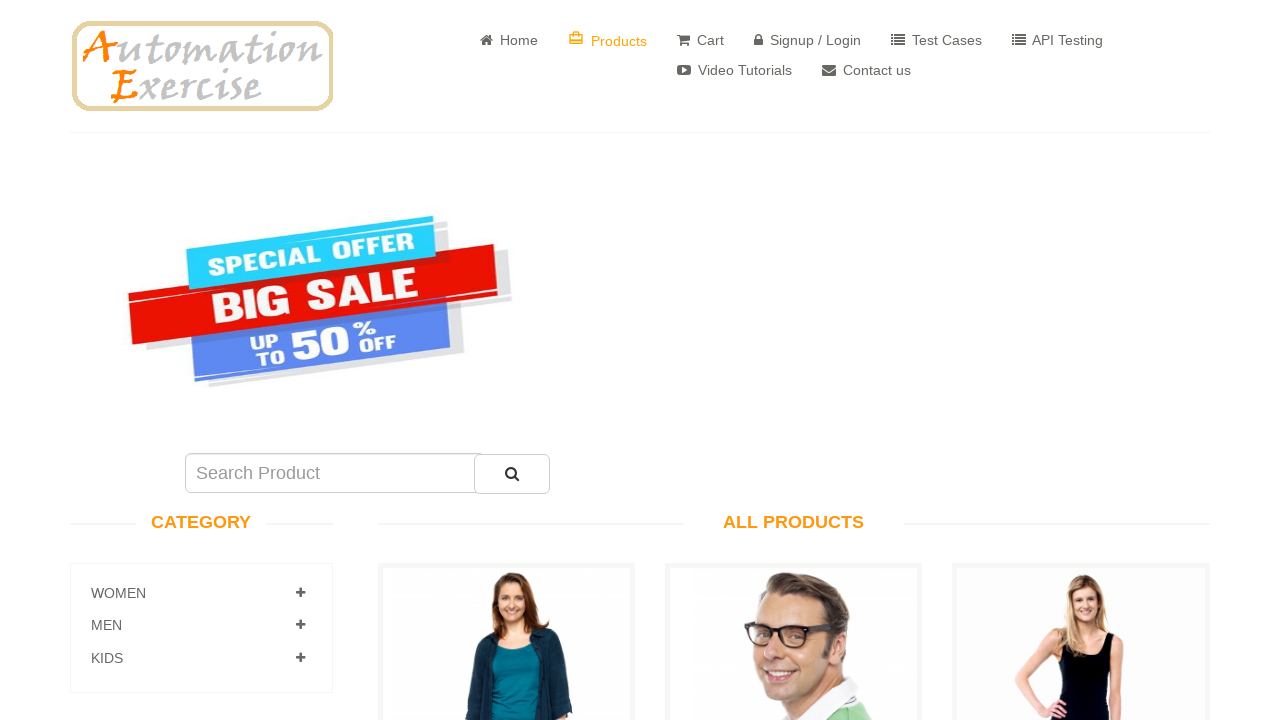

Entered 'Pure Cotton V-Neck T-Shirt' in search box on #search_product
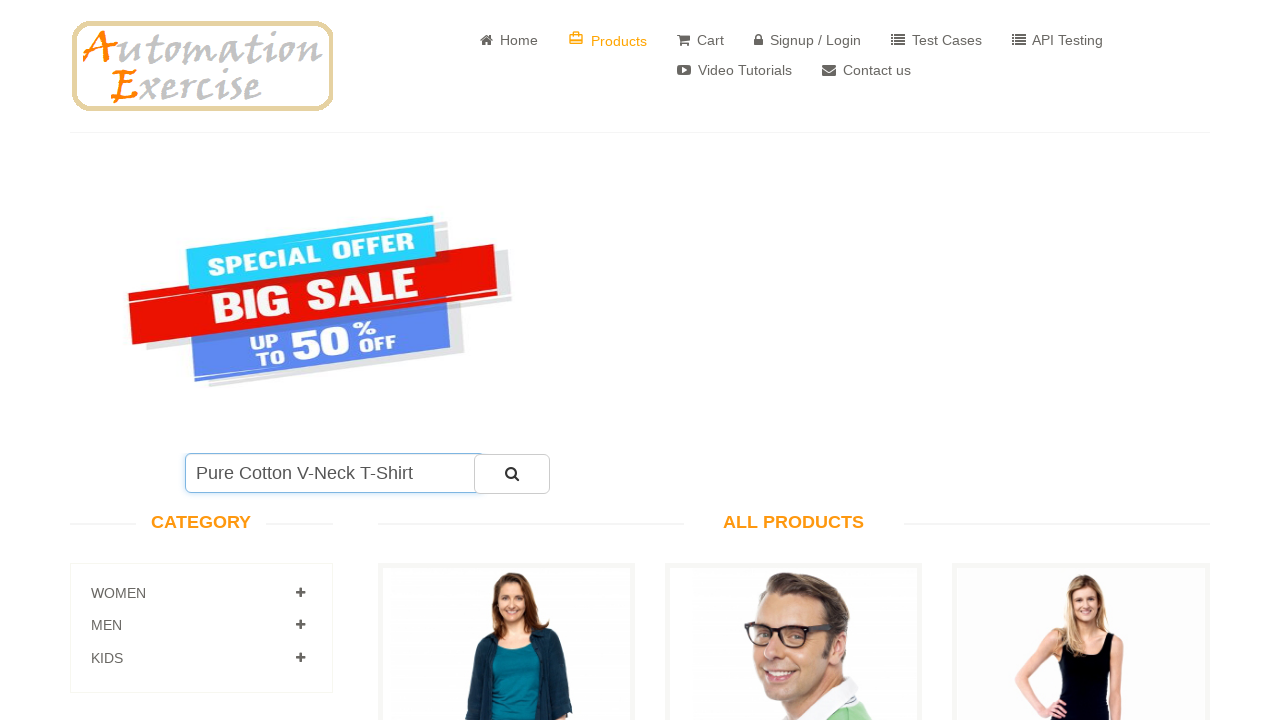

Clicked search button to search for product at (512, 474) on #submit_search
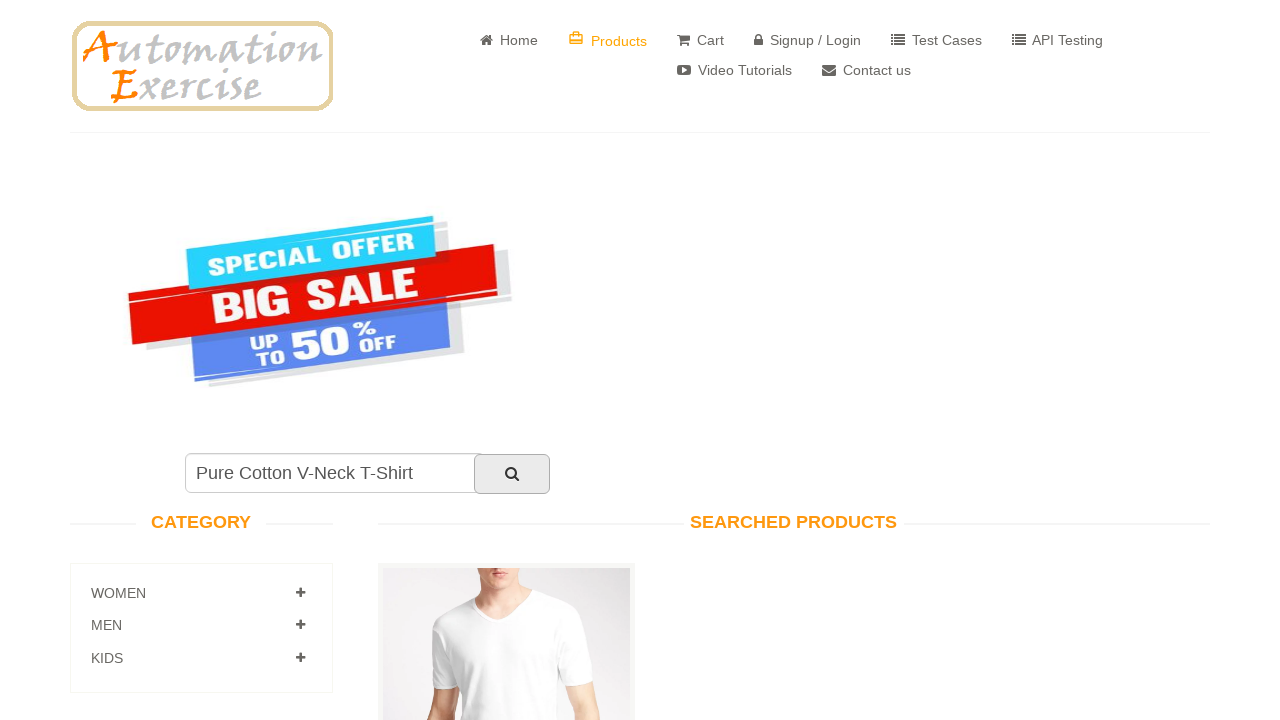

Product 'Pure Cotton V-Neck T-Shirt' appeared in search results
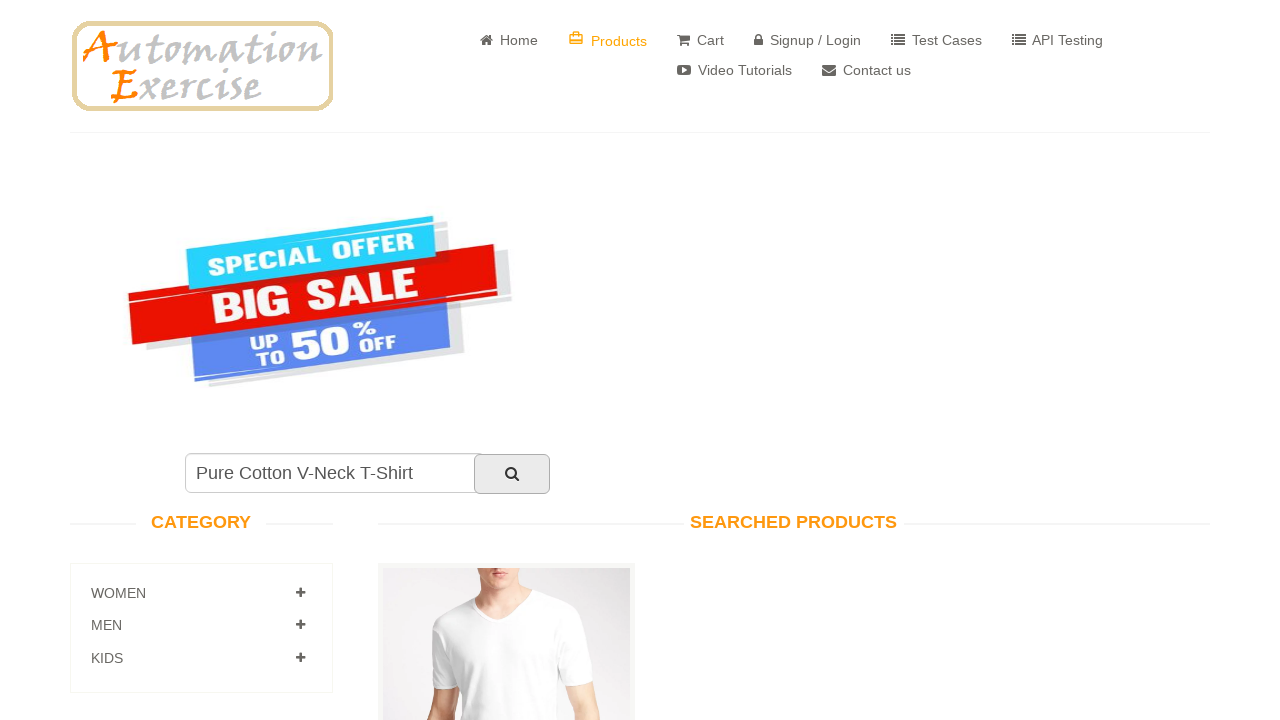

Verified that product text contains 'Cotton'
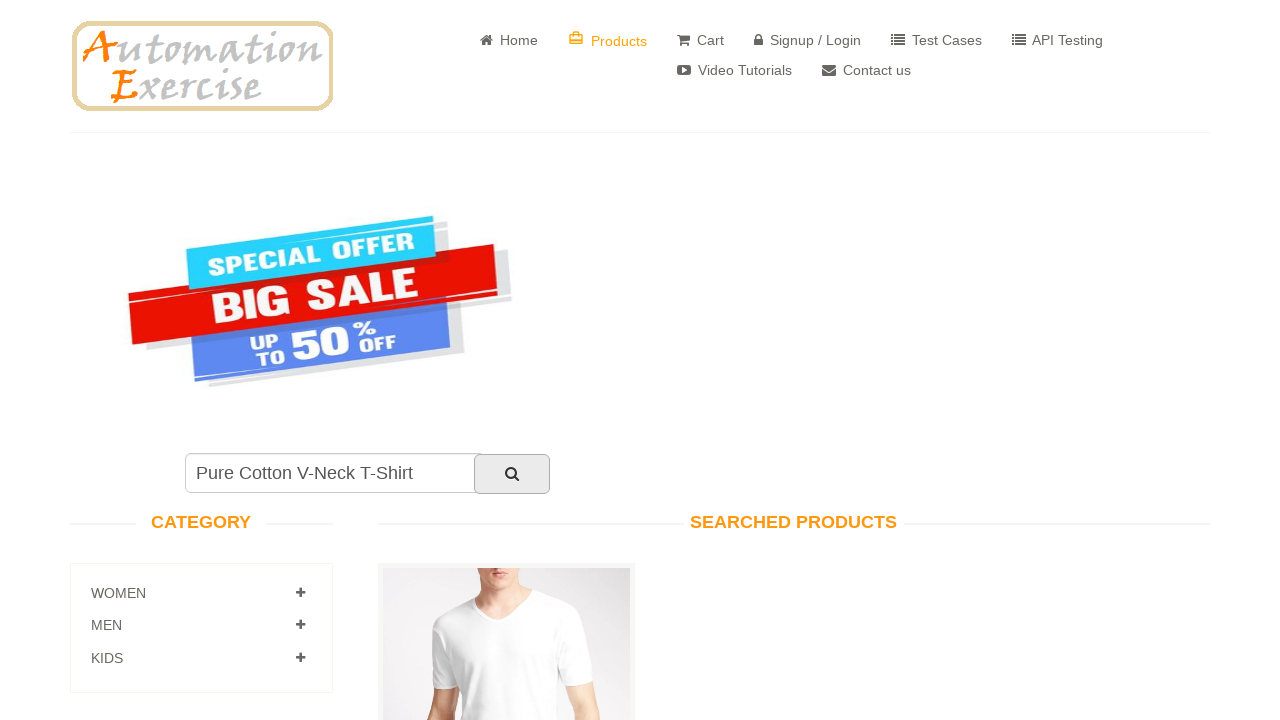

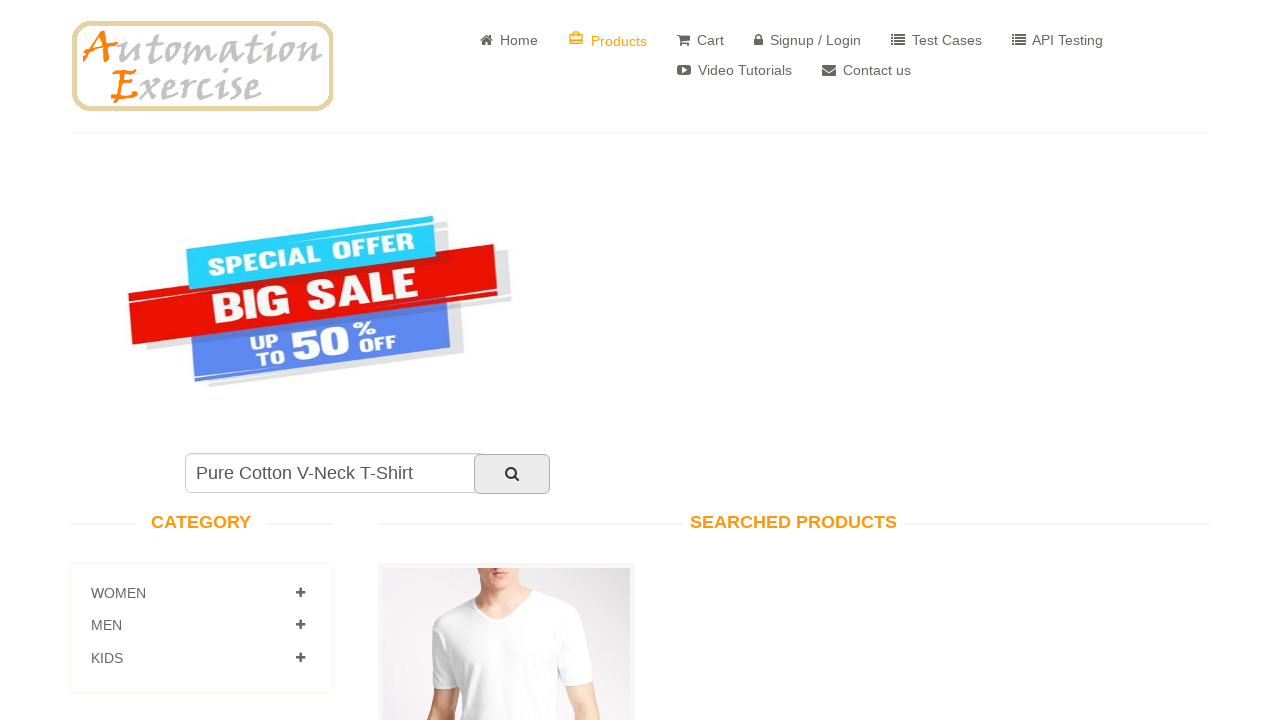